Tests navigation from index page to registration page by entering an email and clicking submit button

Starting URL: http://demo.automationtesting.in/Index.html

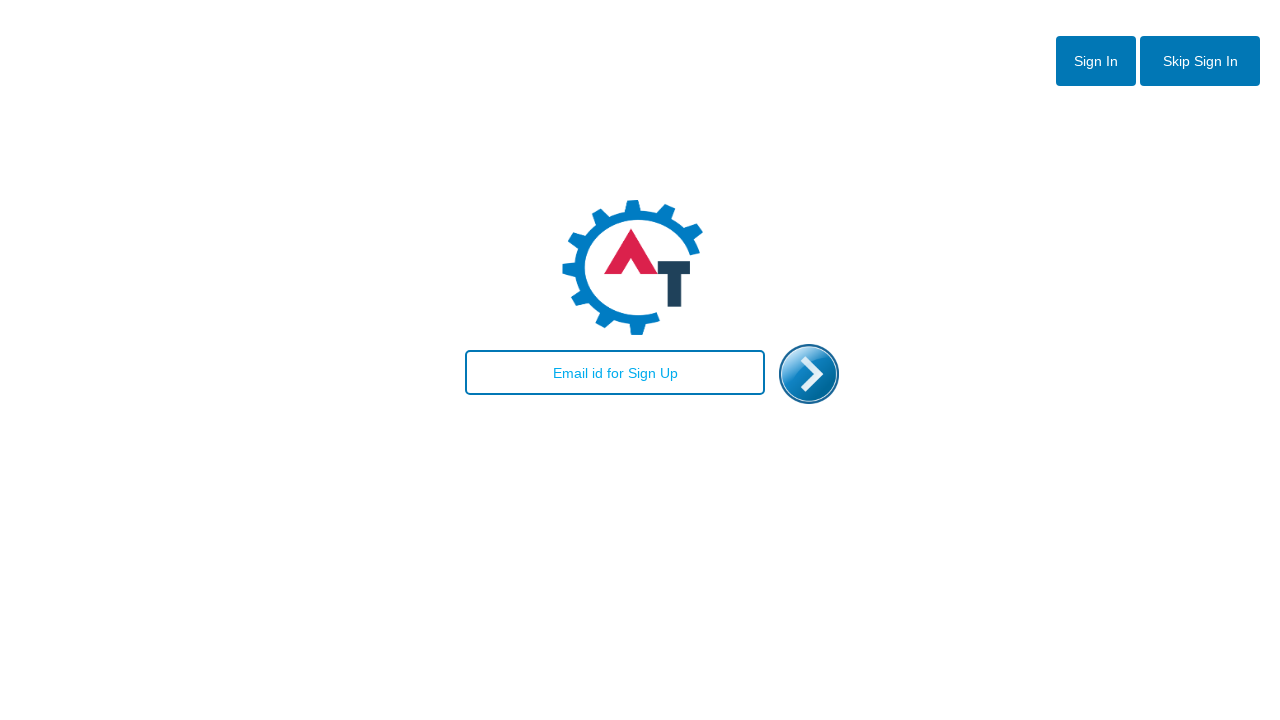

Filled email field with 'testuser456@example.com' on #email
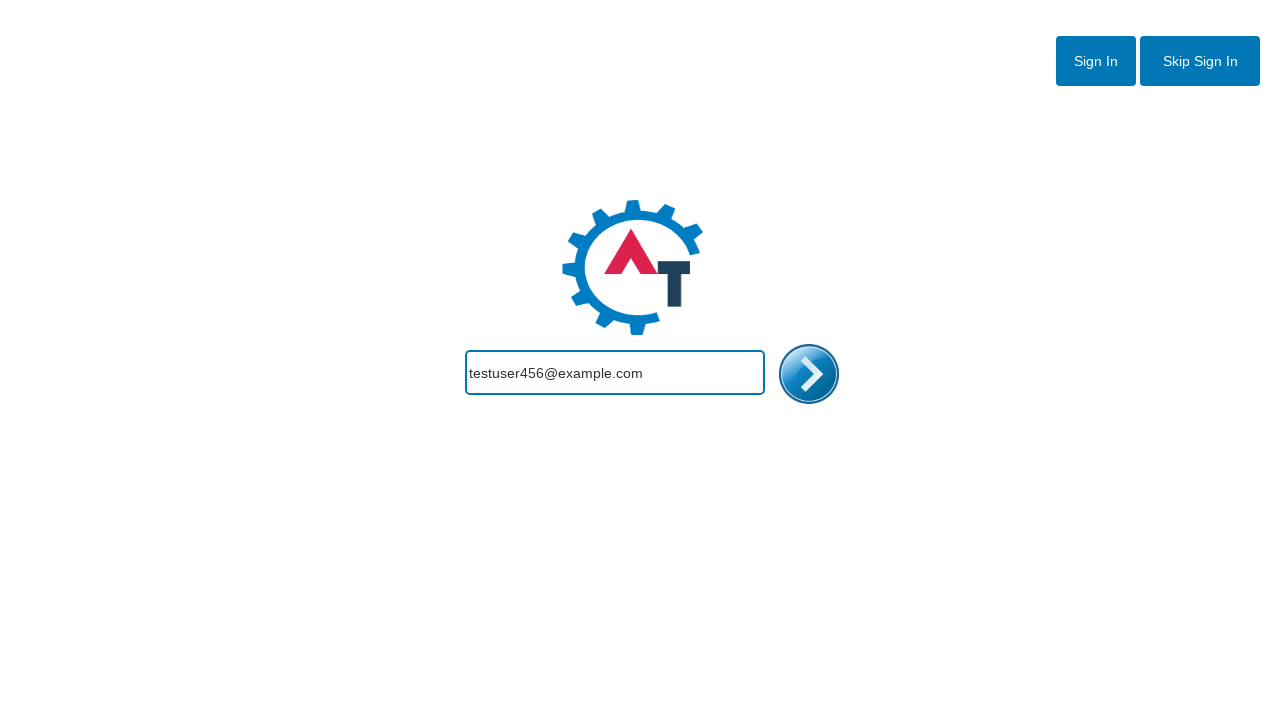

Clicked submit button to navigate to registration page at (809, 374) on #enterimg
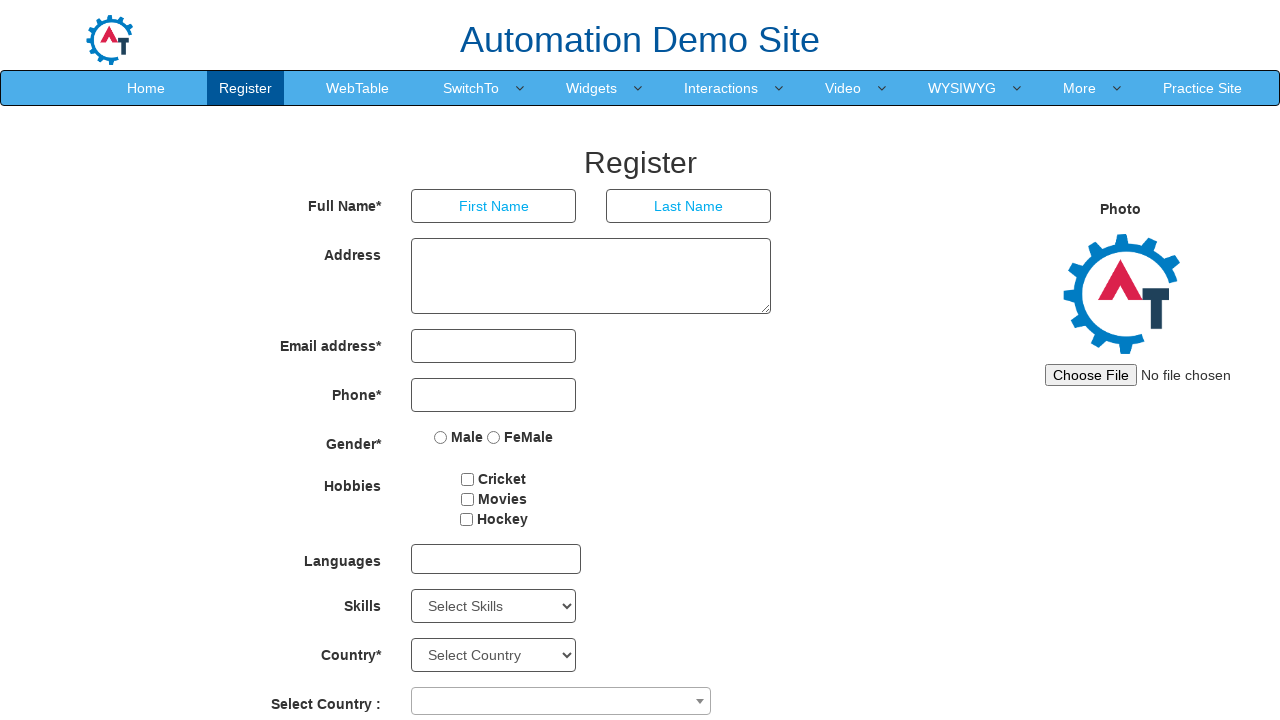

Page load state completed
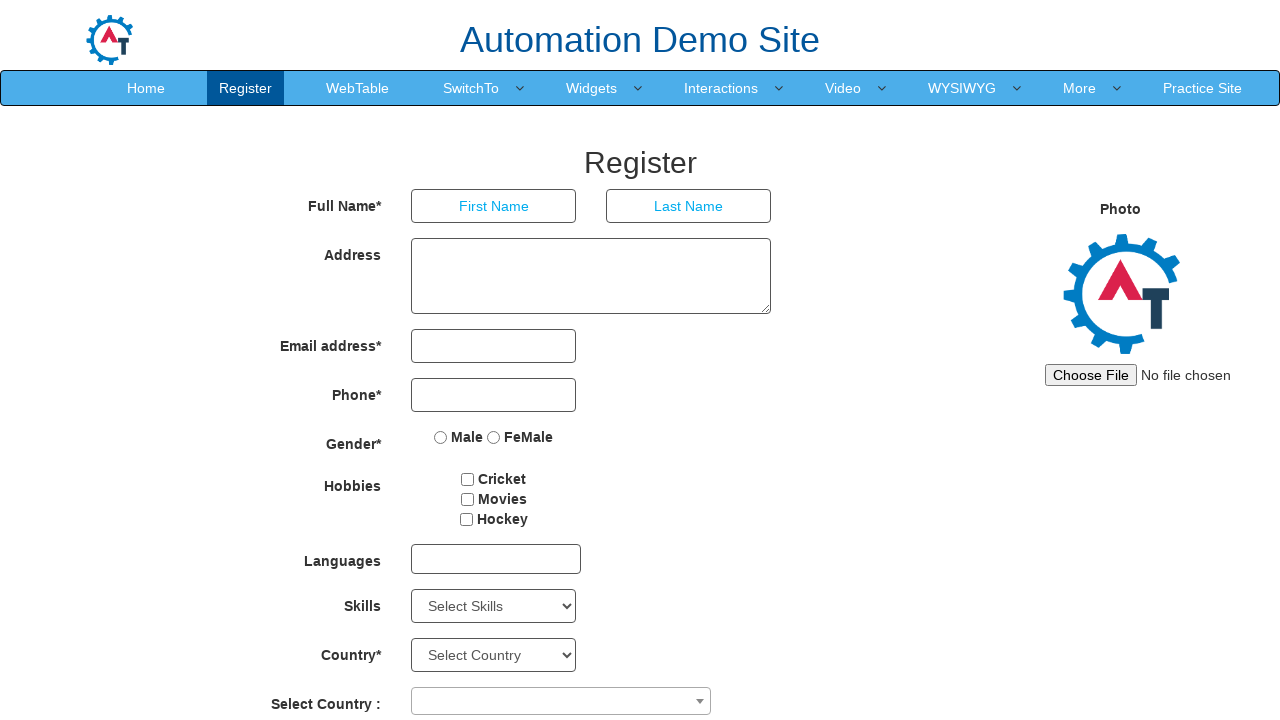

Verified navigation to Register page by checking page title
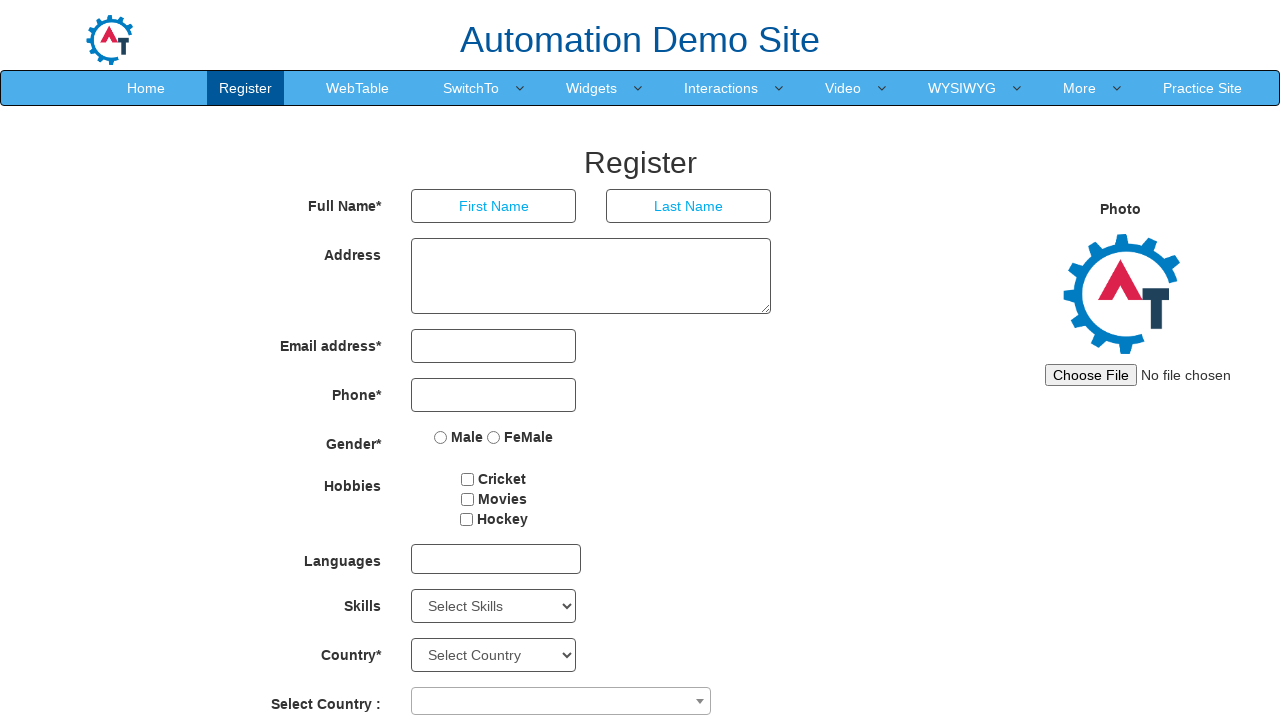

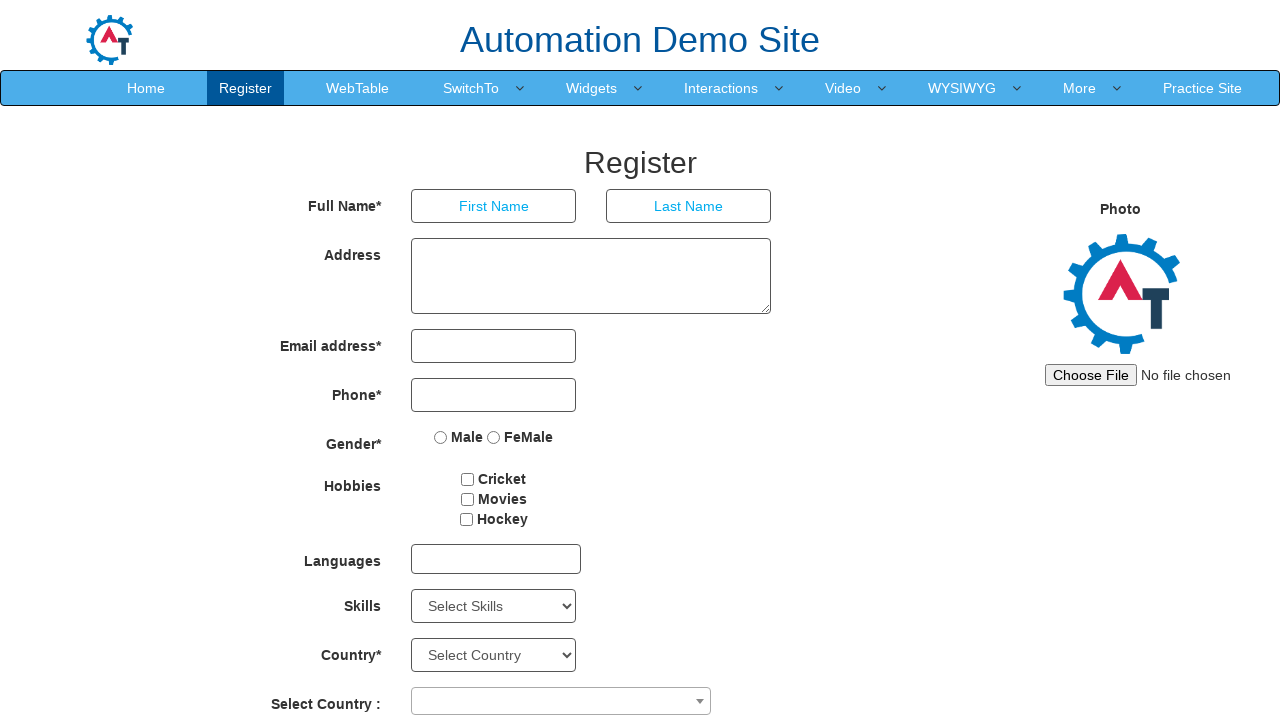